Verifies that the page title matches the expected OrangeHRM title

Starting URL: https://opensource-demo.orangehrmlive.com/

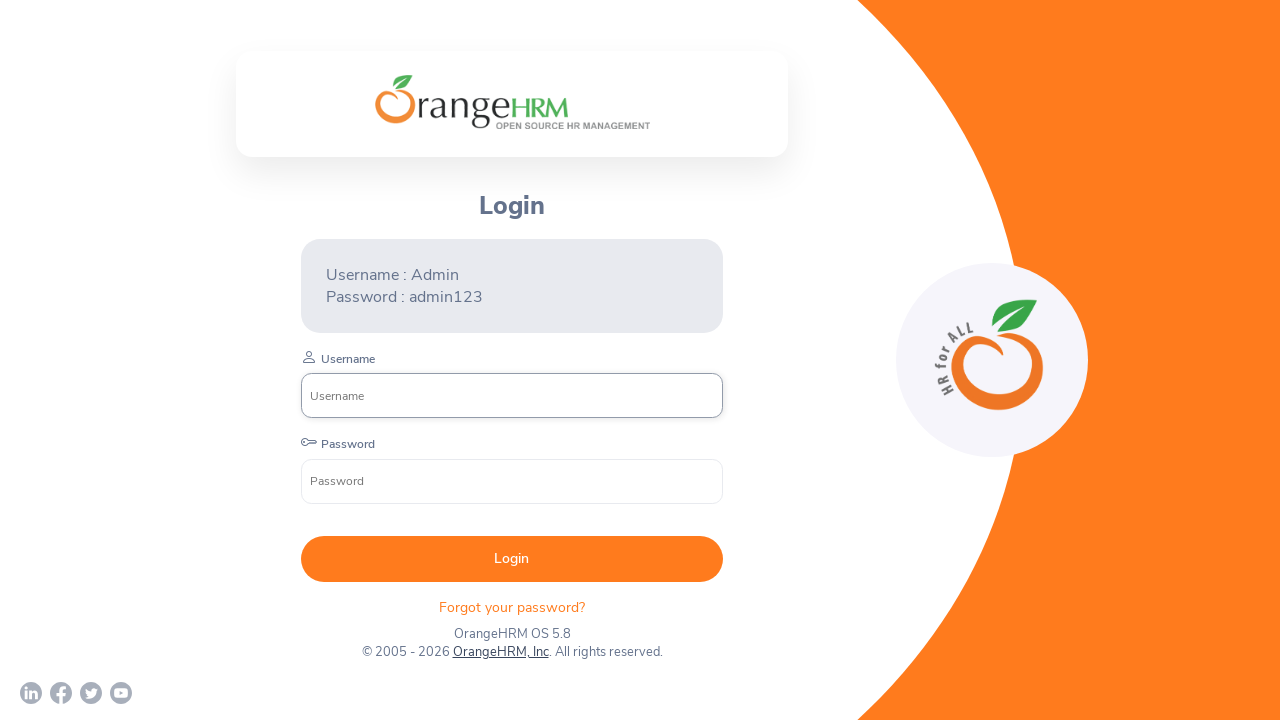

Verified page title matches expected 'OrangeHRM'
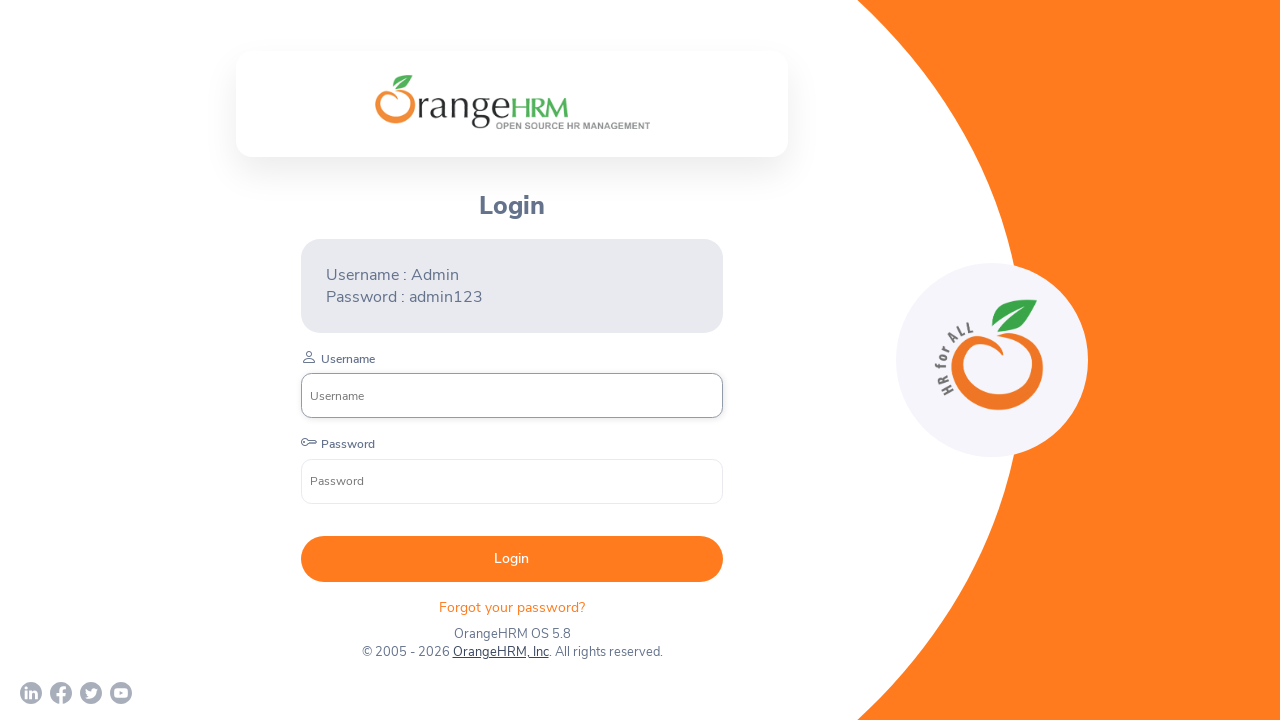

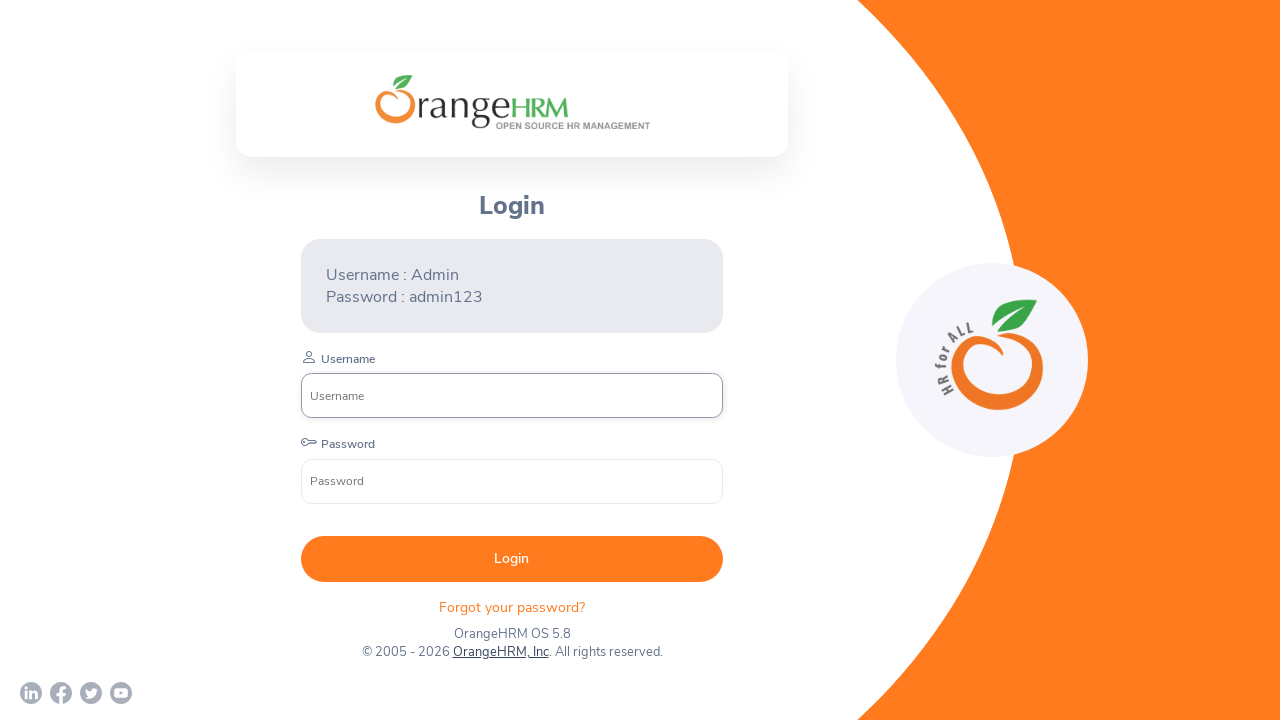